Tests clicking a radio button for sex/gender selection on a practice form page

Starting URL: https://awesomeqa.com/practice.html

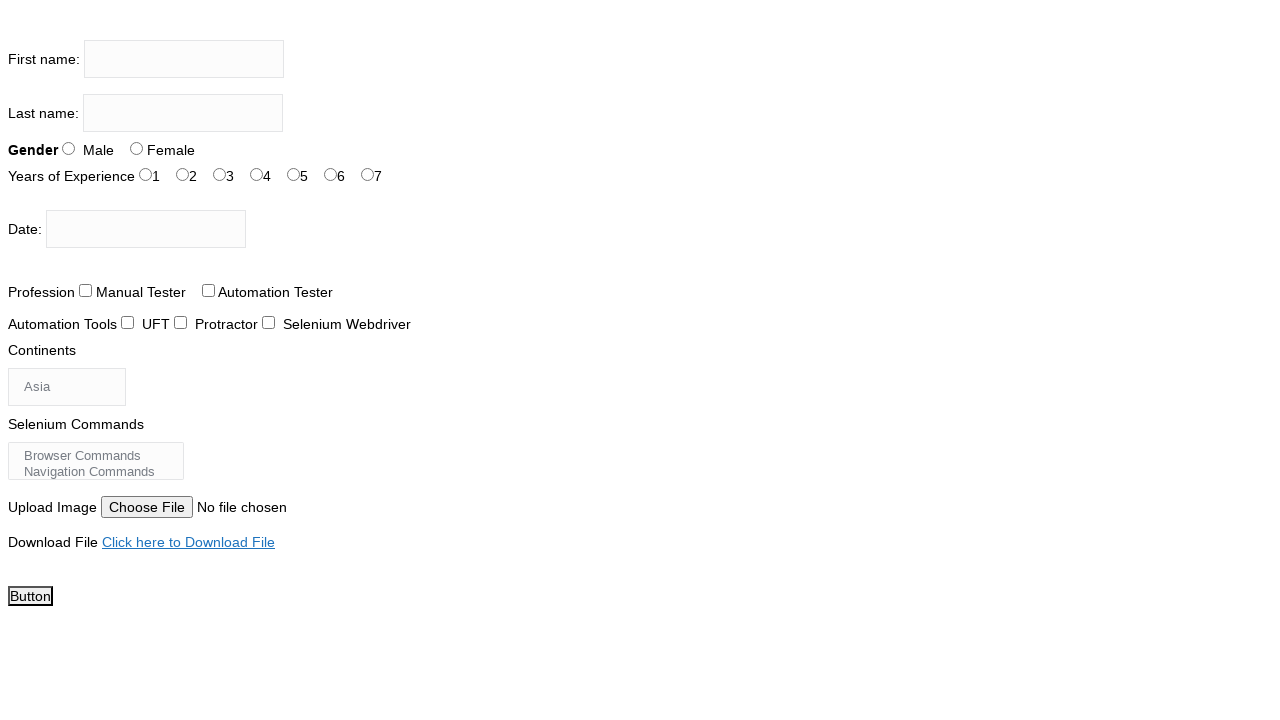

Clicked radio button for sex/gender selection at (136, 148) on #sex-1
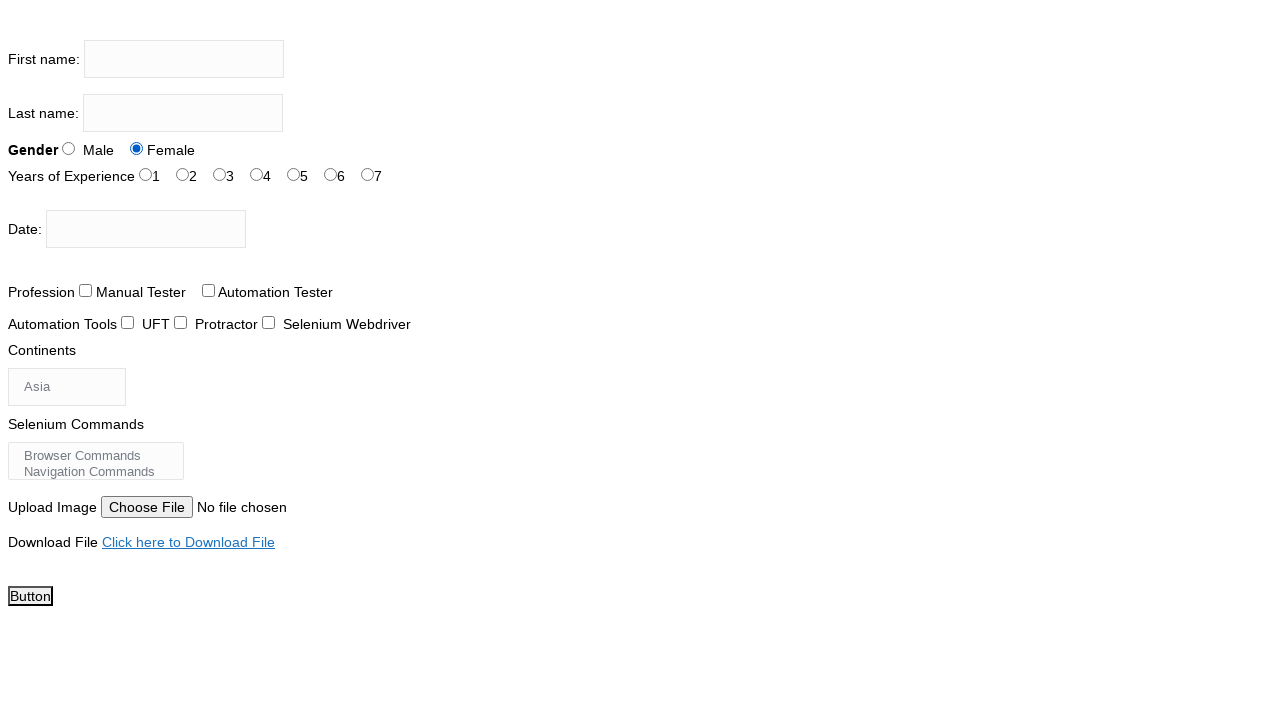

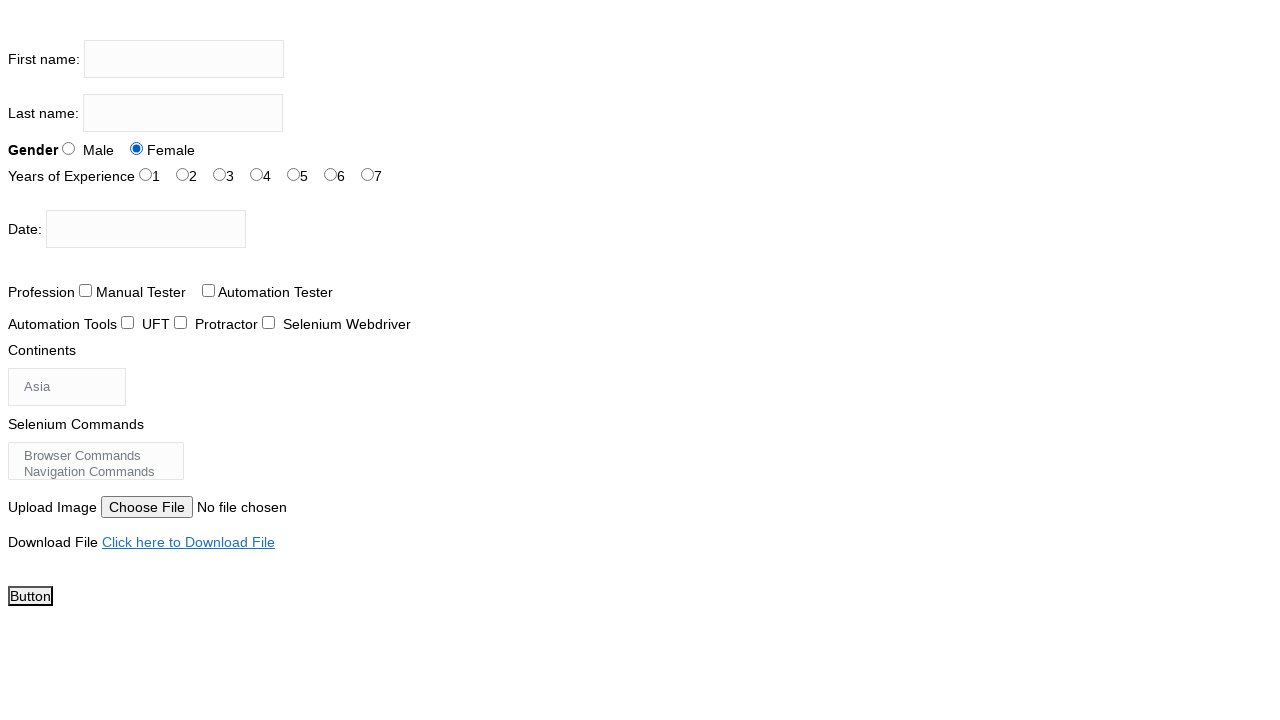